Waits for a price to reach $100, then books and solves a mathematical challenge by calculating a formula and submitting the answer

Starting URL: http://suninjuly.github.io/explicit_wait2.html

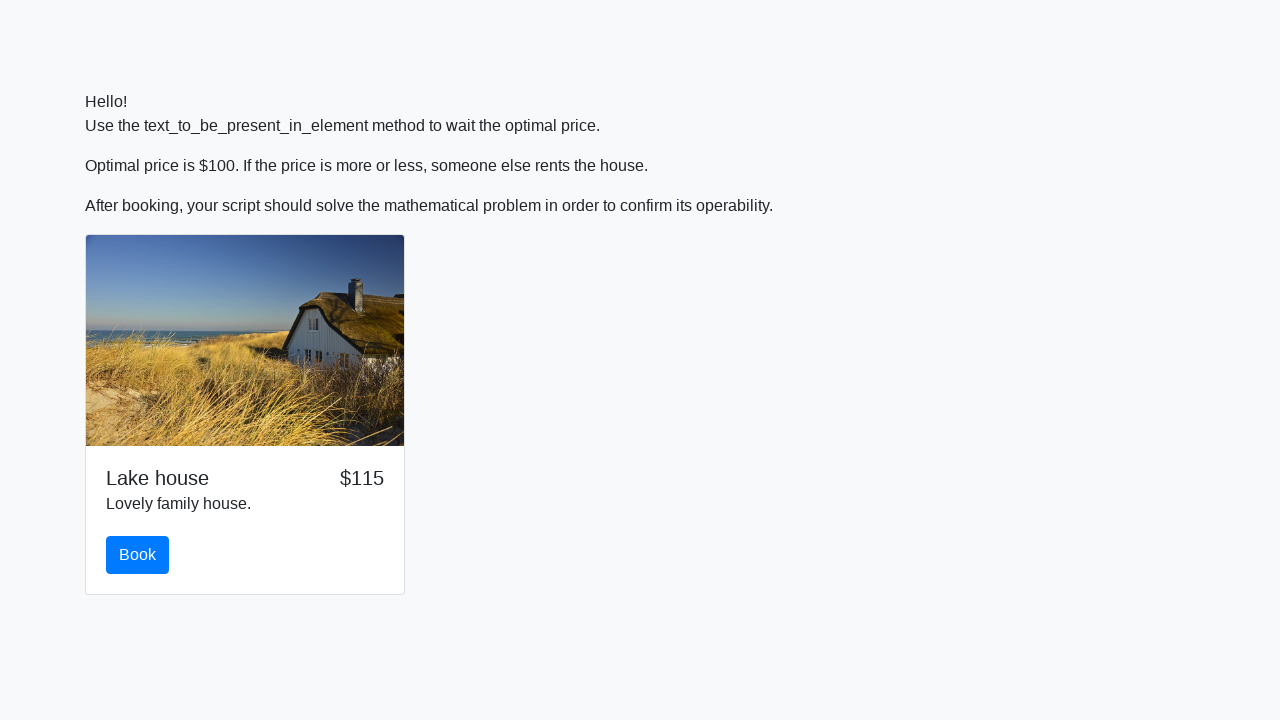

Waited for price to reach $100
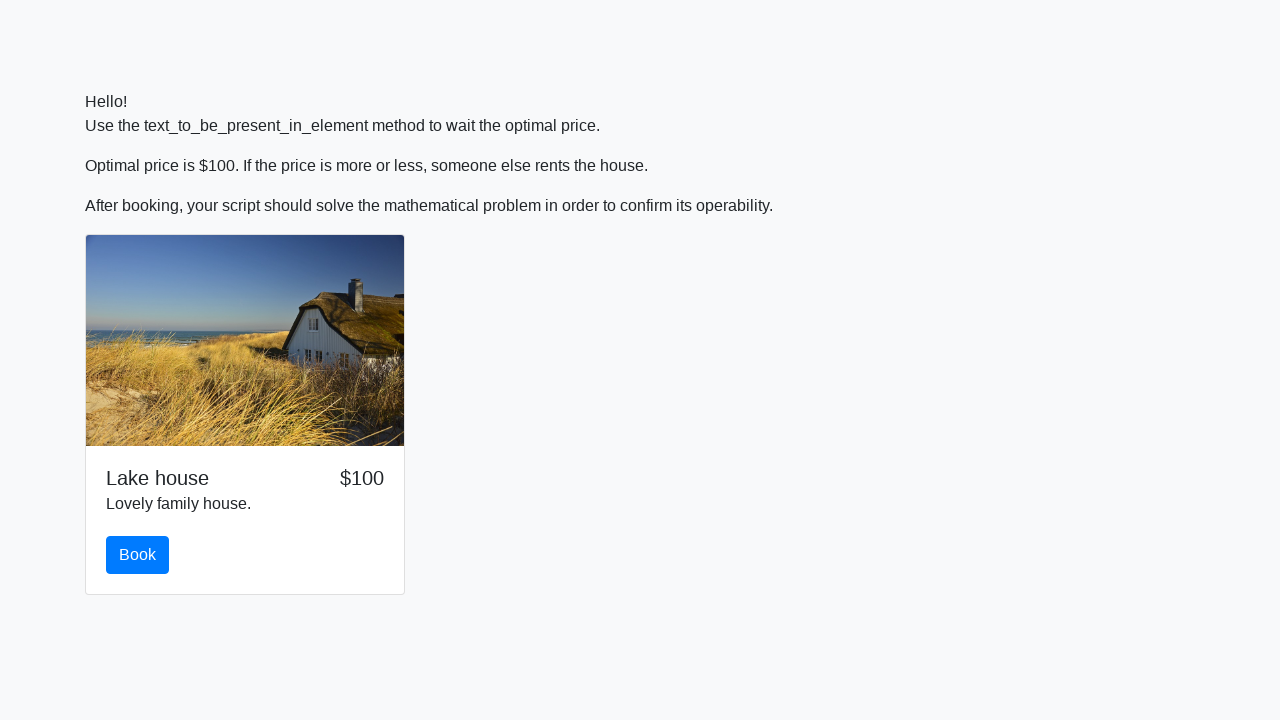

Clicked the book button at (138, 555) on #book
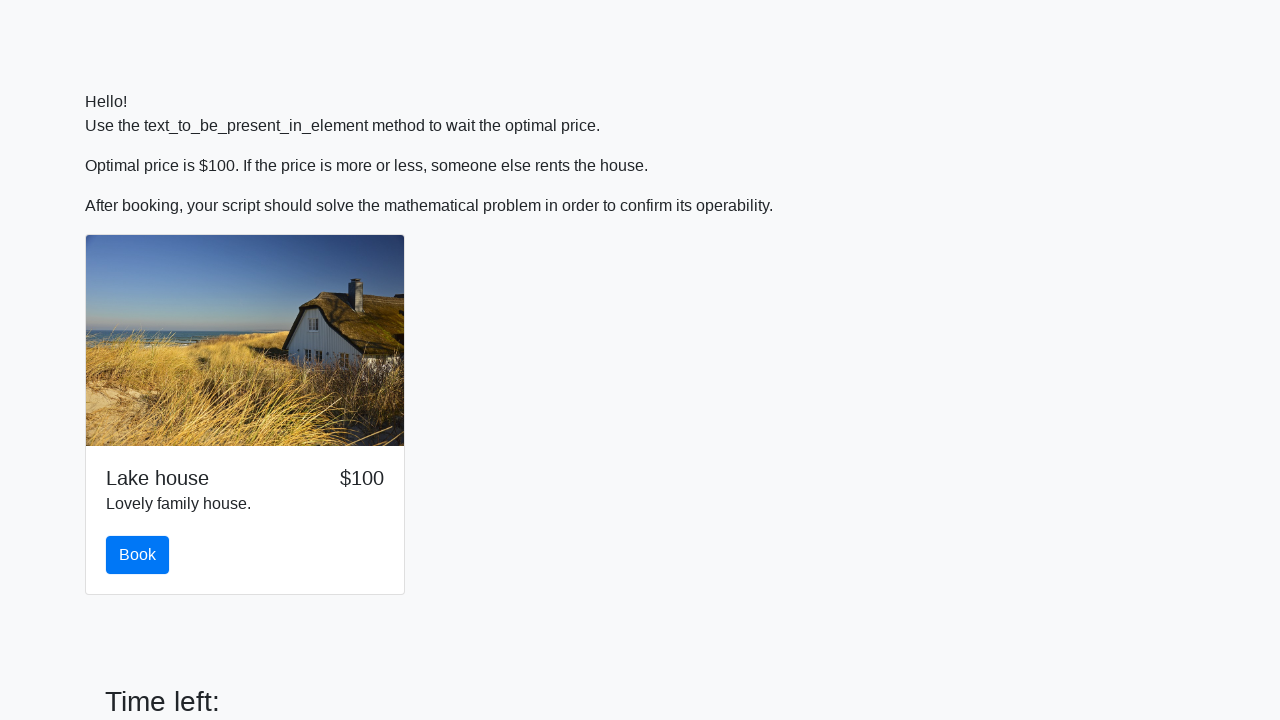

Retrieved input value for calculation: 968
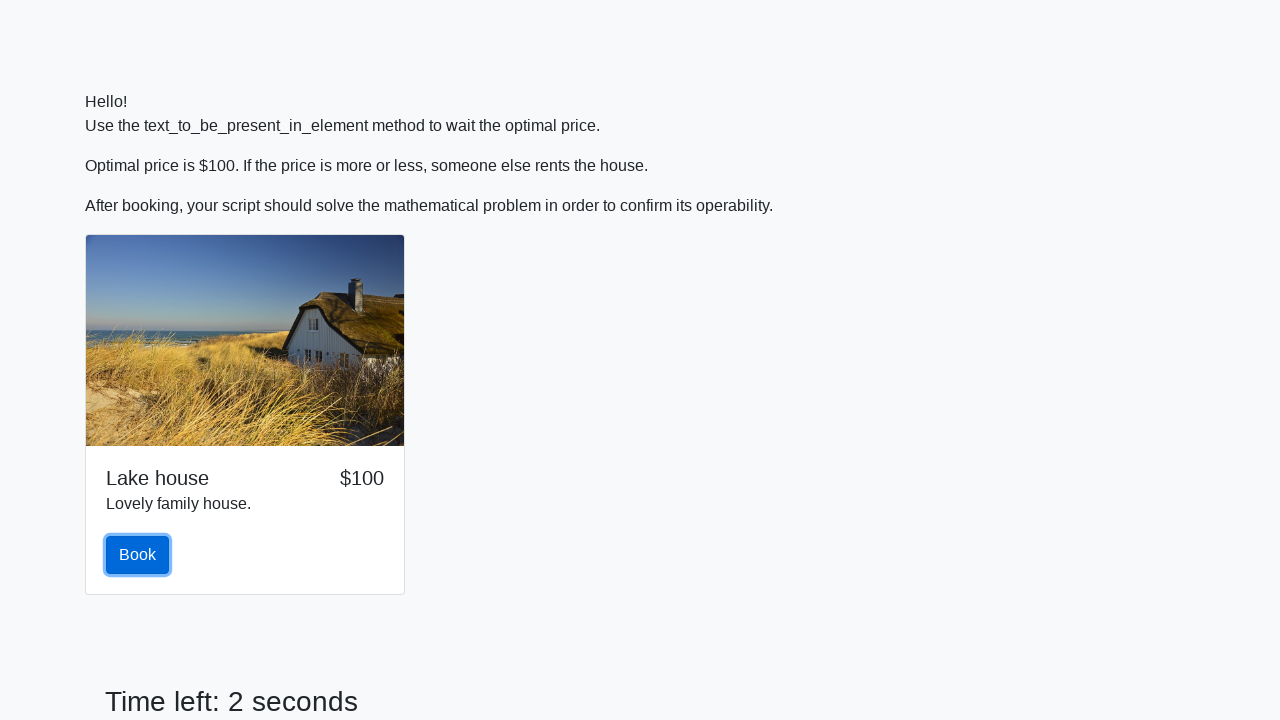

Calculated formula result: 1.5165101920087871
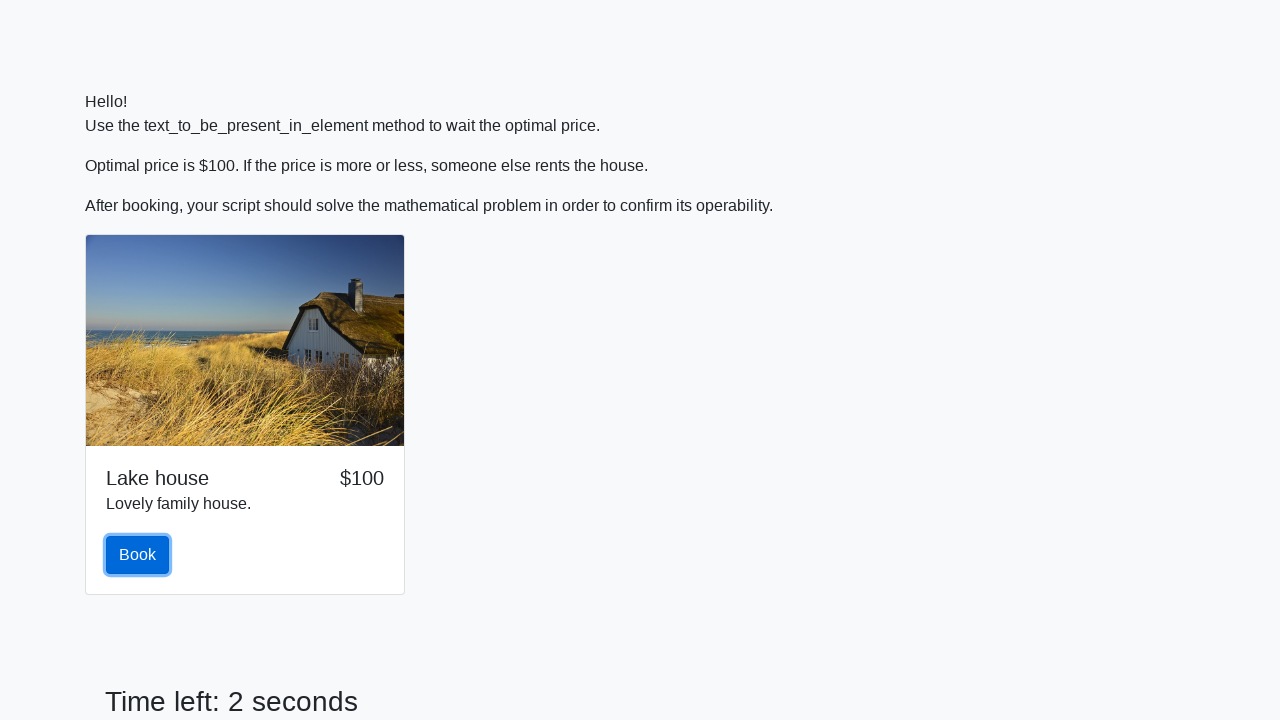

Filled answer field with calculated value: 1.5165101920087871 on #answer
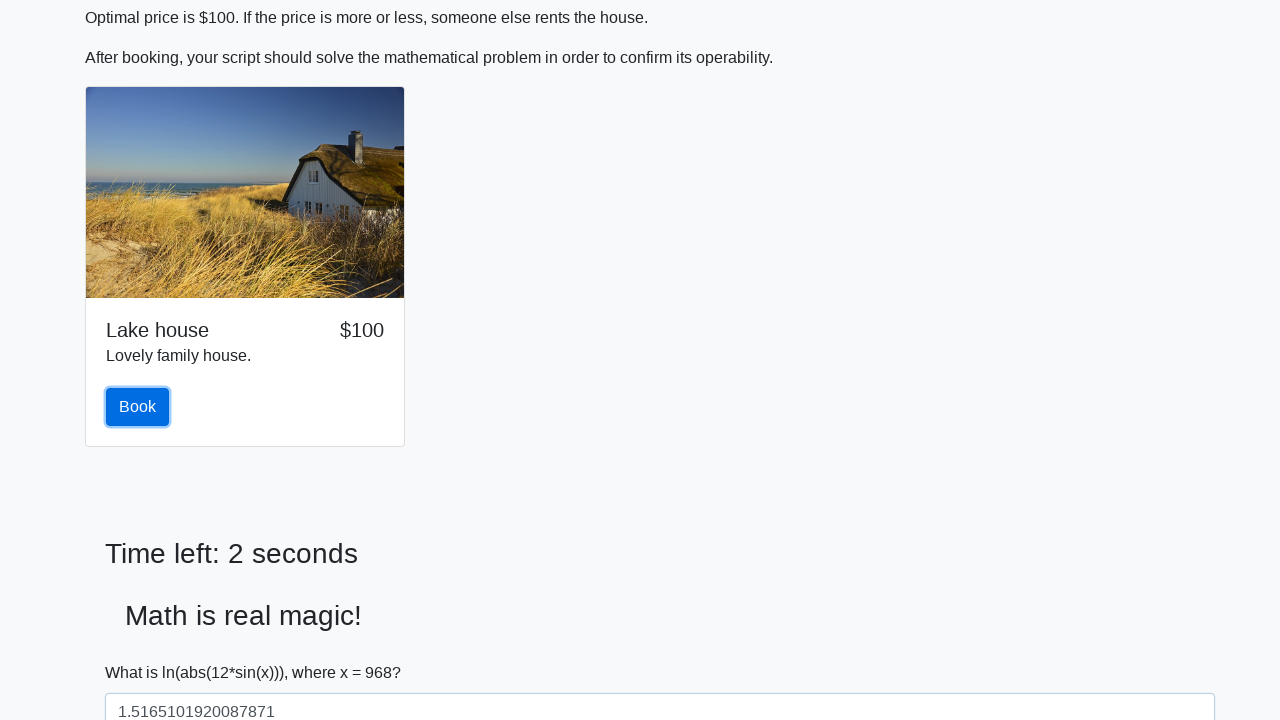

Clicked solve button to submit the answer at (143, 651) on #solve
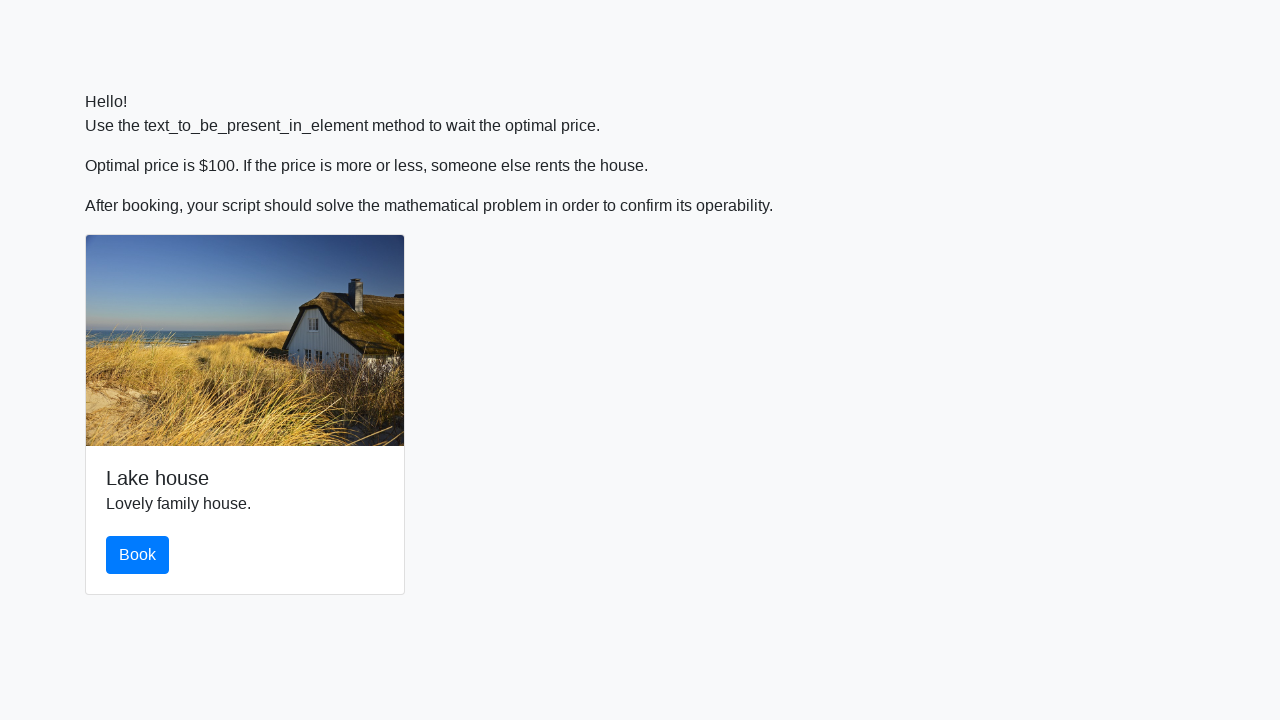

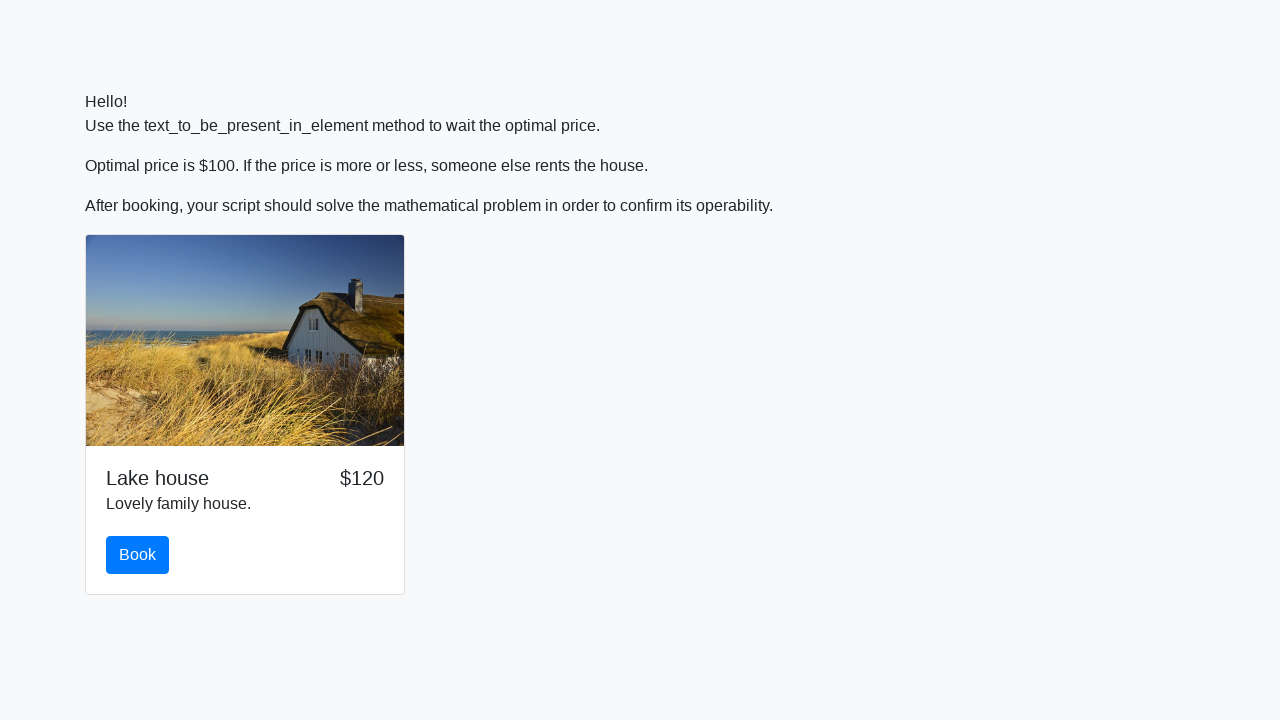